Tests that the browser back button works correctly with filter navigation

Starting URL: https://demo.playwright.dev/todomvc

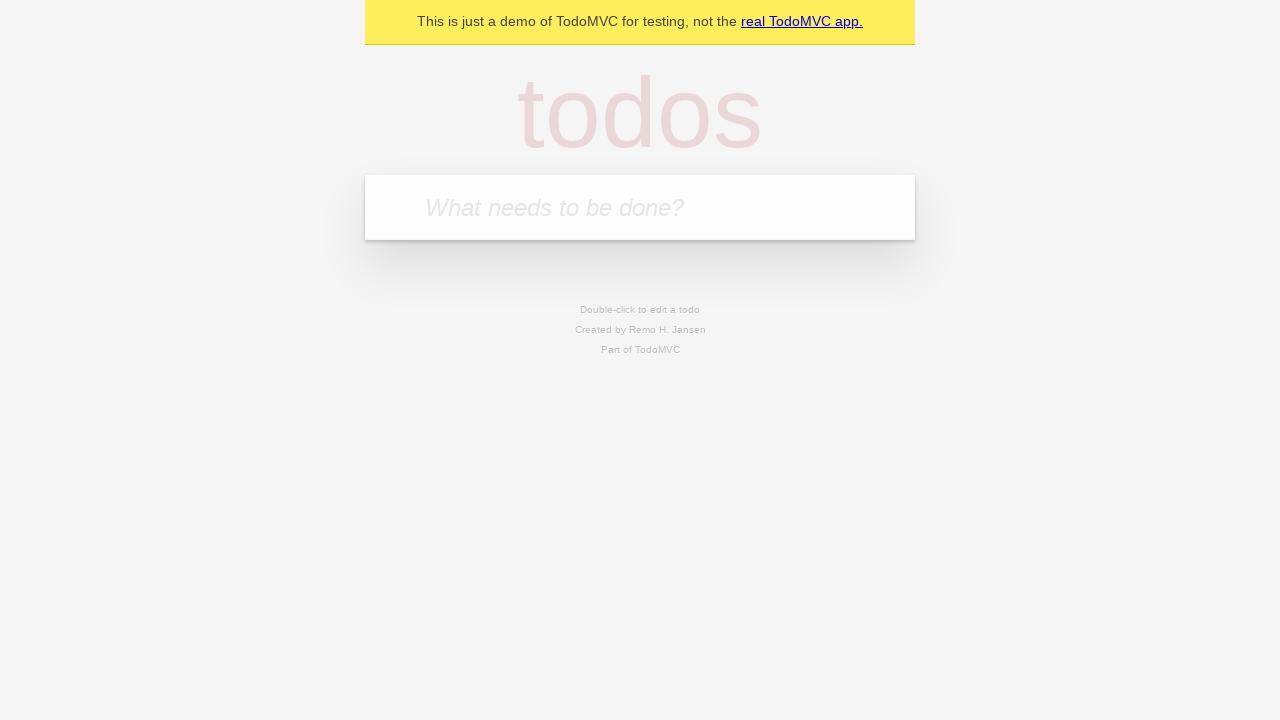

Filled todo input with 'buy some cheese' on internal:attr=[placeholder="What needs to be done?"i]
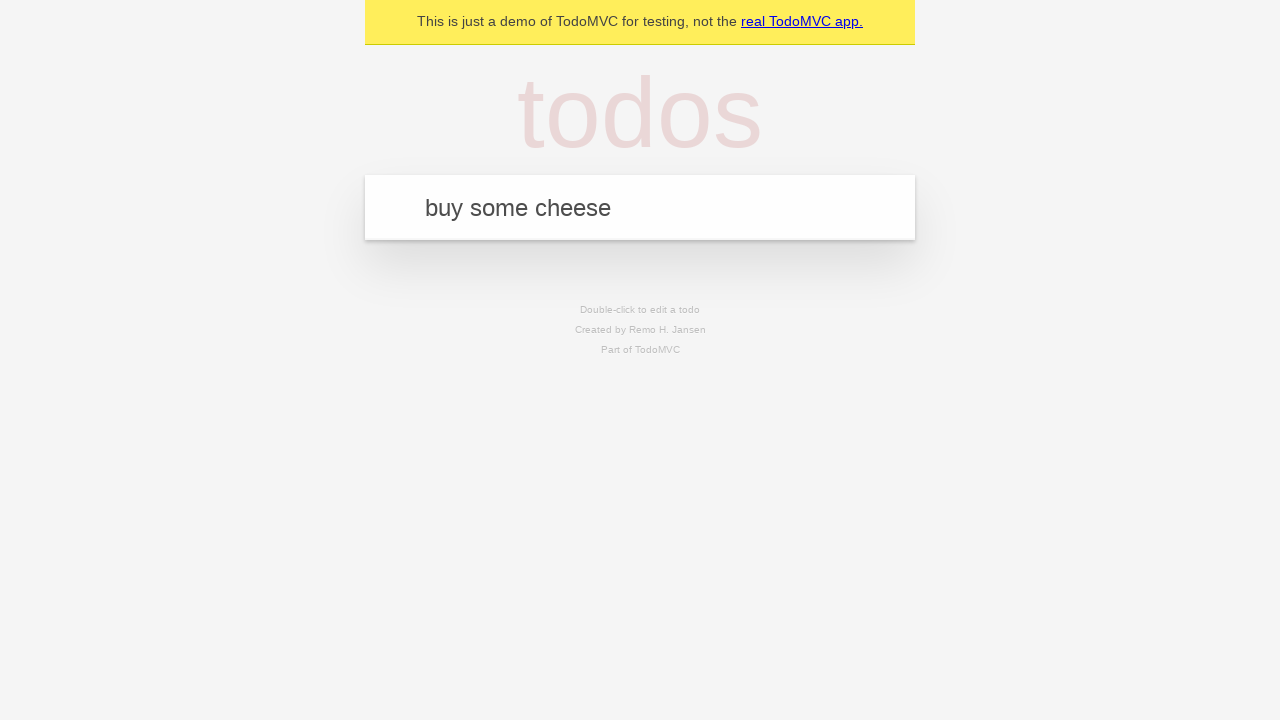

Pressed Enter to create first todo on internal:attr=[placeholder="What needs to be done?"i]
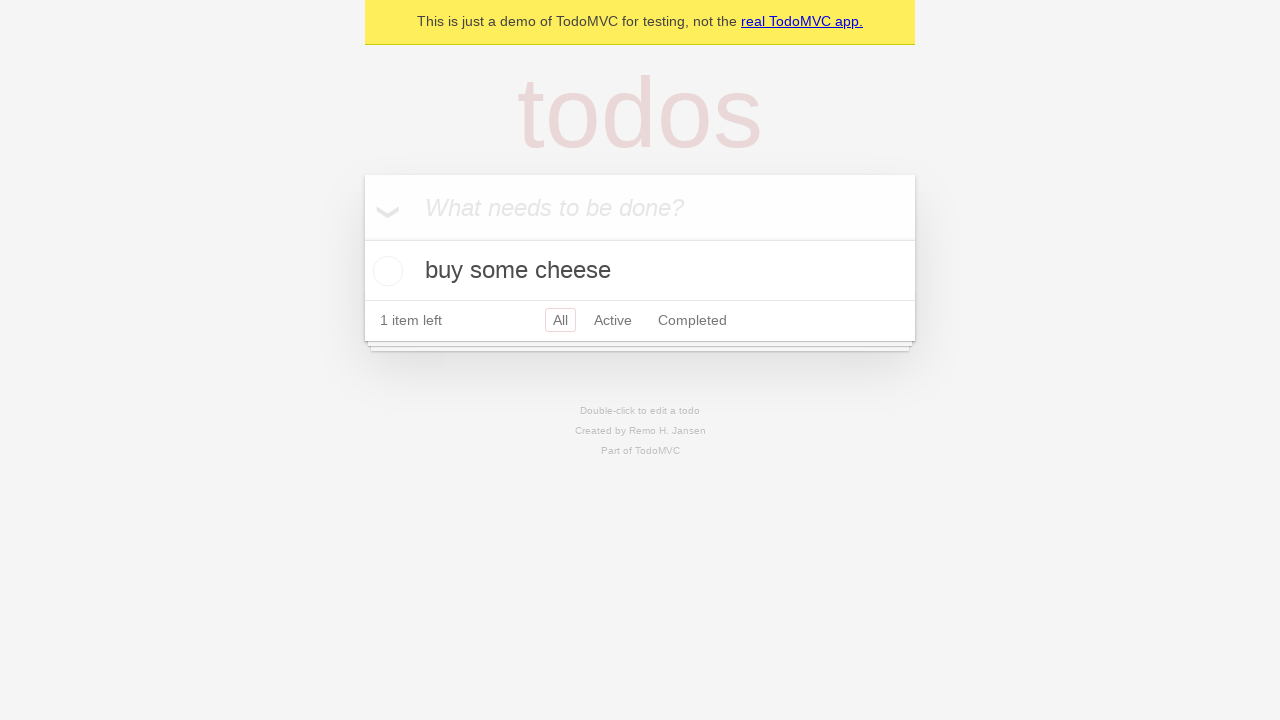

Filled todo input with 'feed the cat' on internal:attr=[placeholder="What needs to be done?"i]
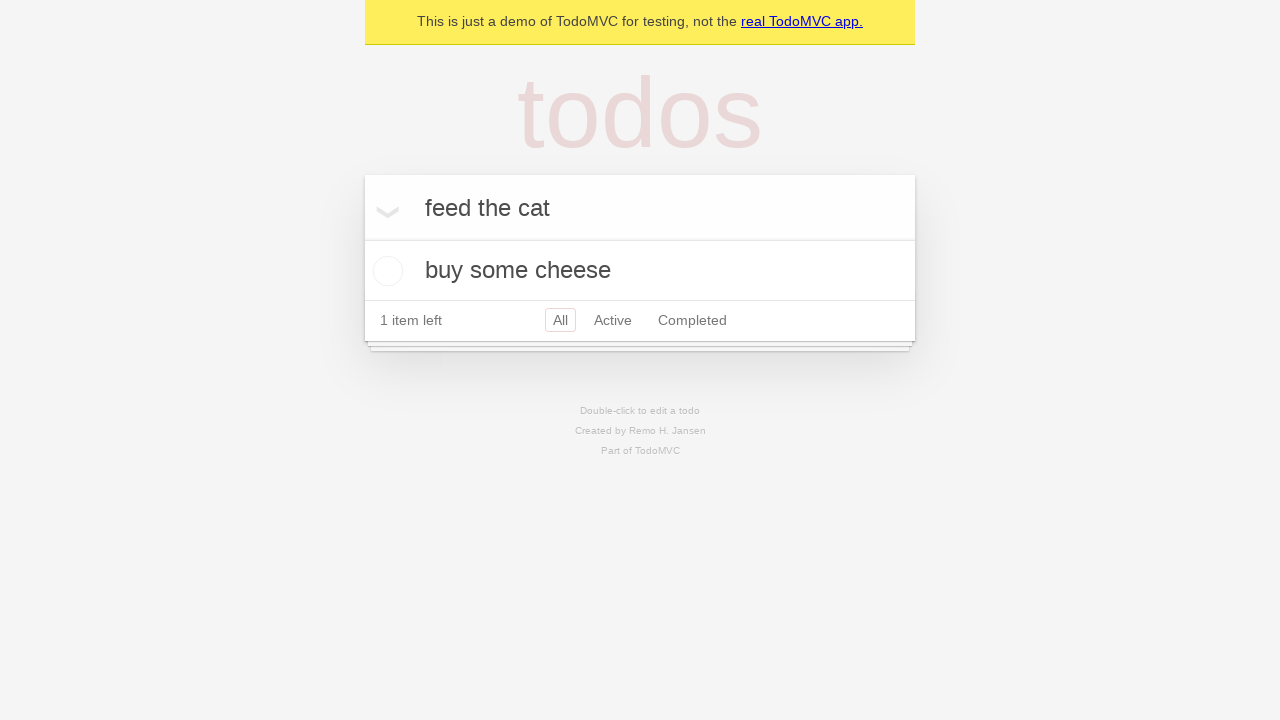

Pressed Enter to create second todo on internal:attr=[placeholder="What needs to be done?"i]
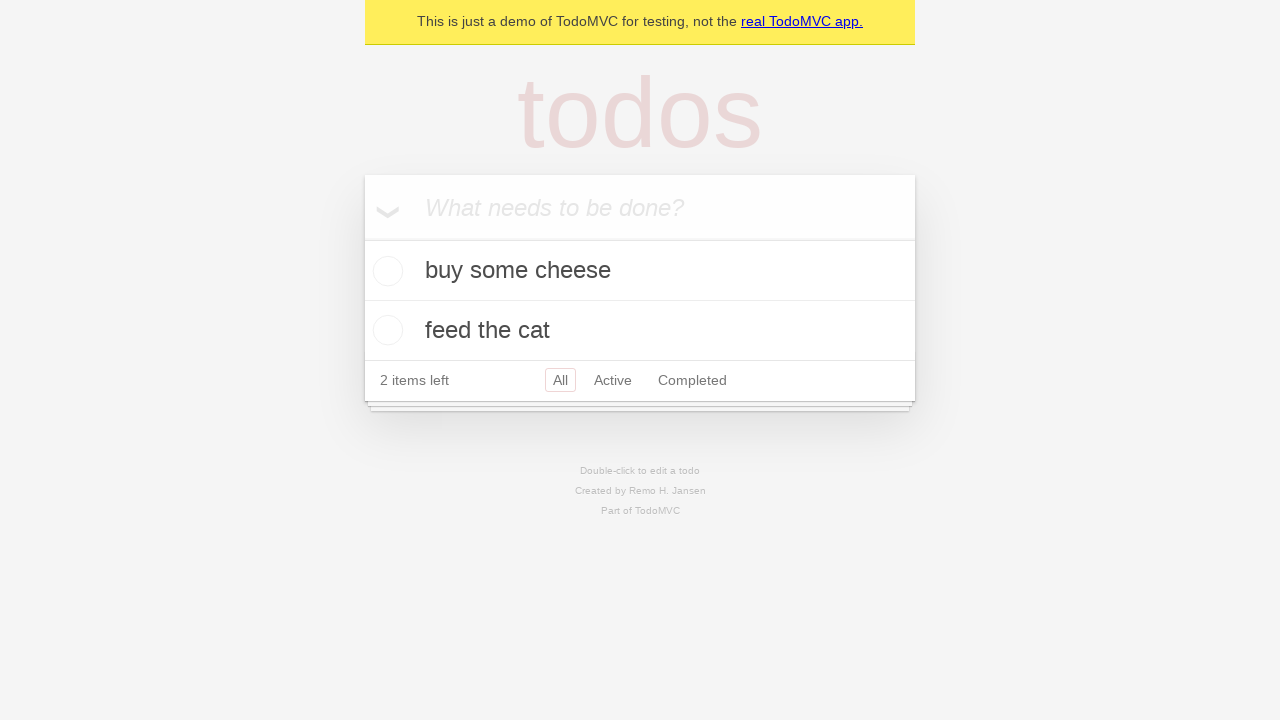

Filled todo input with 'book a doctors appointment' on internal:attr=[placeholder="What needs to be done?"i]
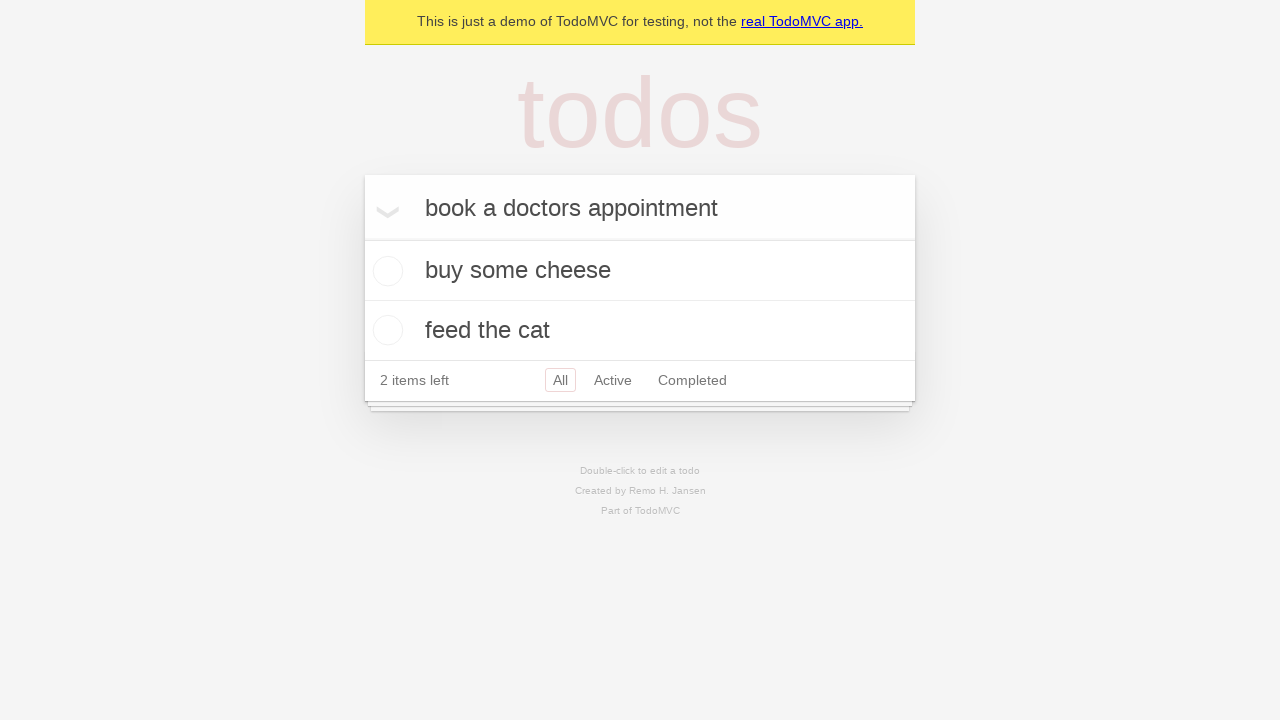

Pressed Enter to create third todo on internal:attr=[placeholder="What needs to be done?"i]
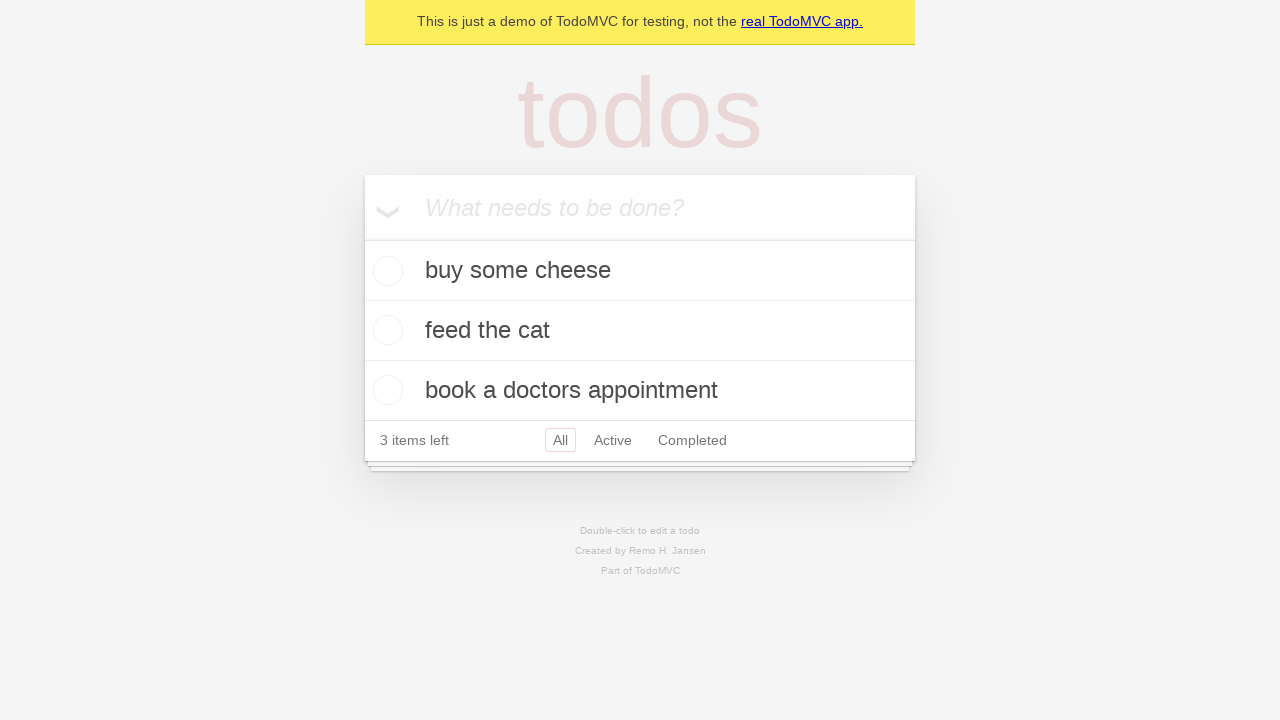

Waited for all 3 todos to be created
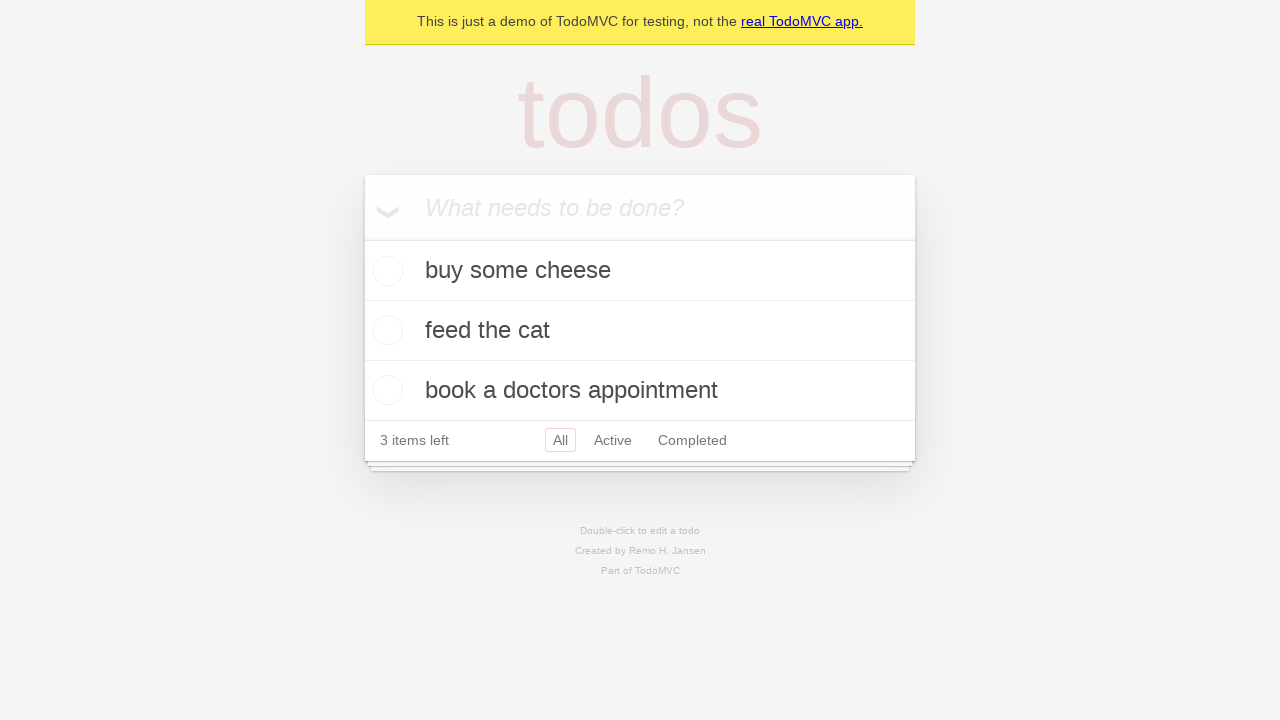

Checked the second todo item at (385, 330) on internal:testid=[data-testid="todo-item"s] >> nth=1 >> internal:role=checkbox
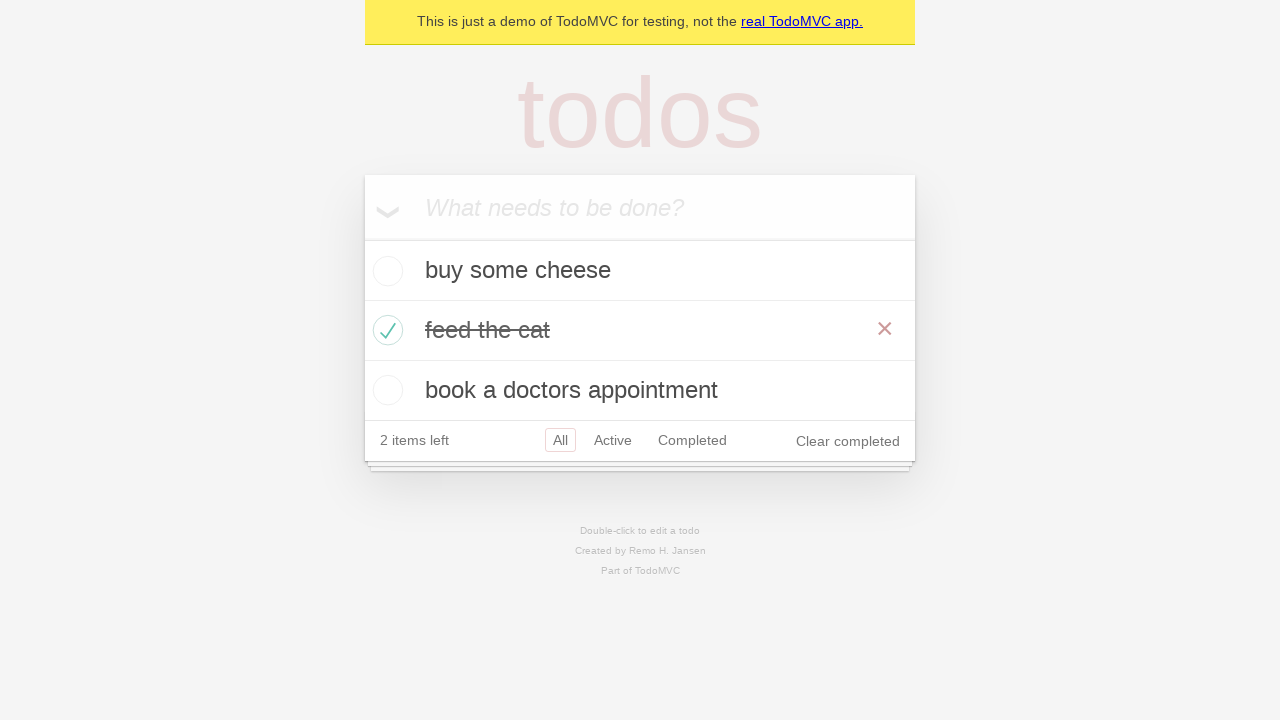

Clicked 'All' filter at (560, 440) on internal:role=link[name="All"i]
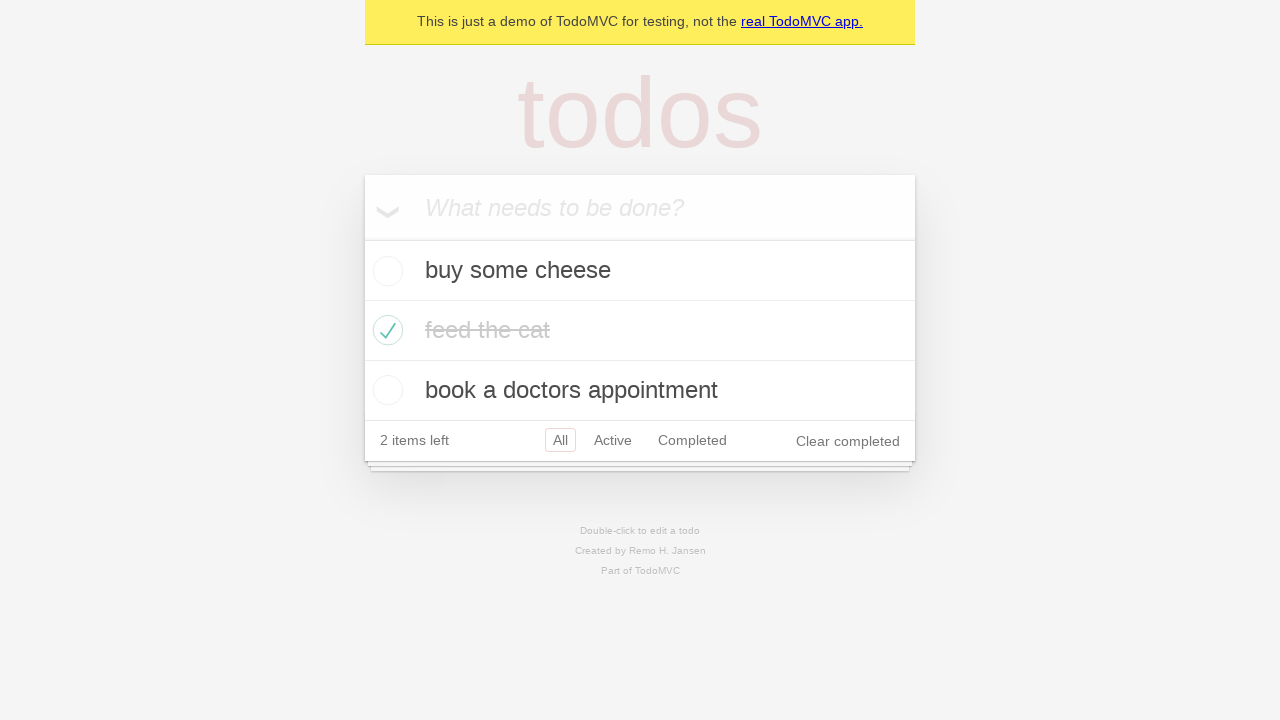

Clicked 'Active' filter at (613, 440) on internal:role=link[name="Active"i]
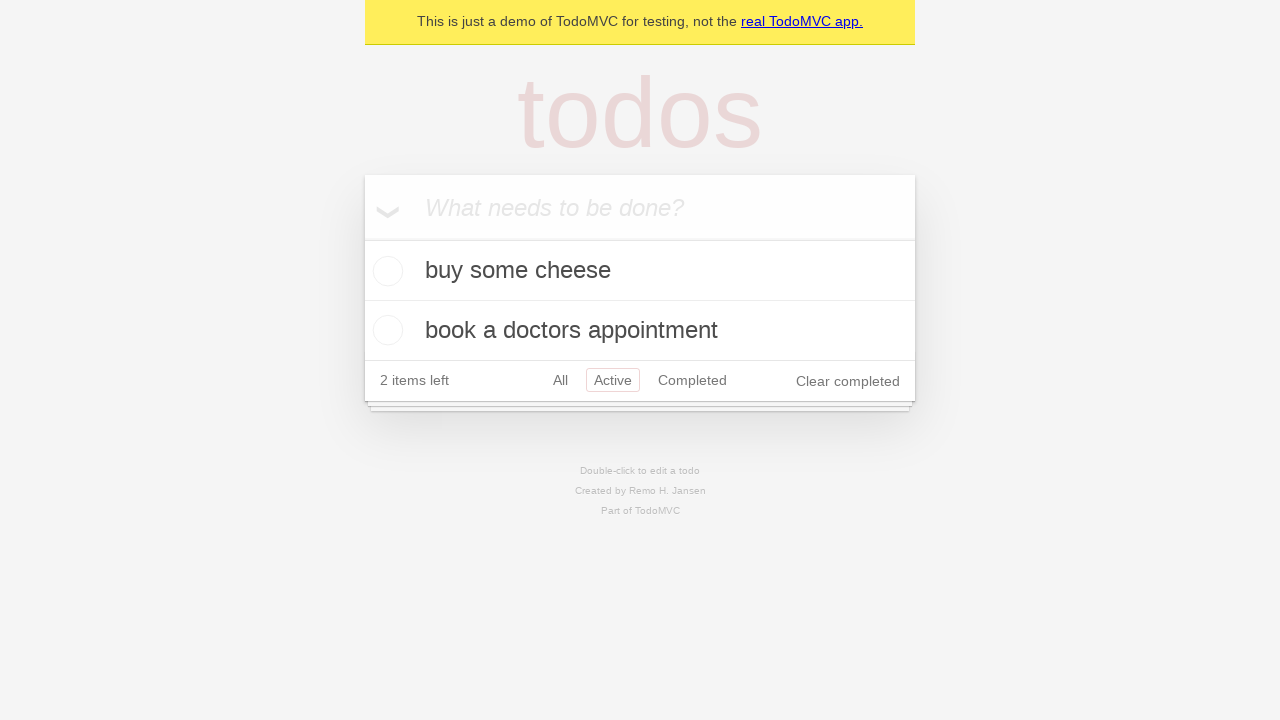

Clicked 'Completed' filter at (692, 380) on internal:role=link[name="Completed"i]
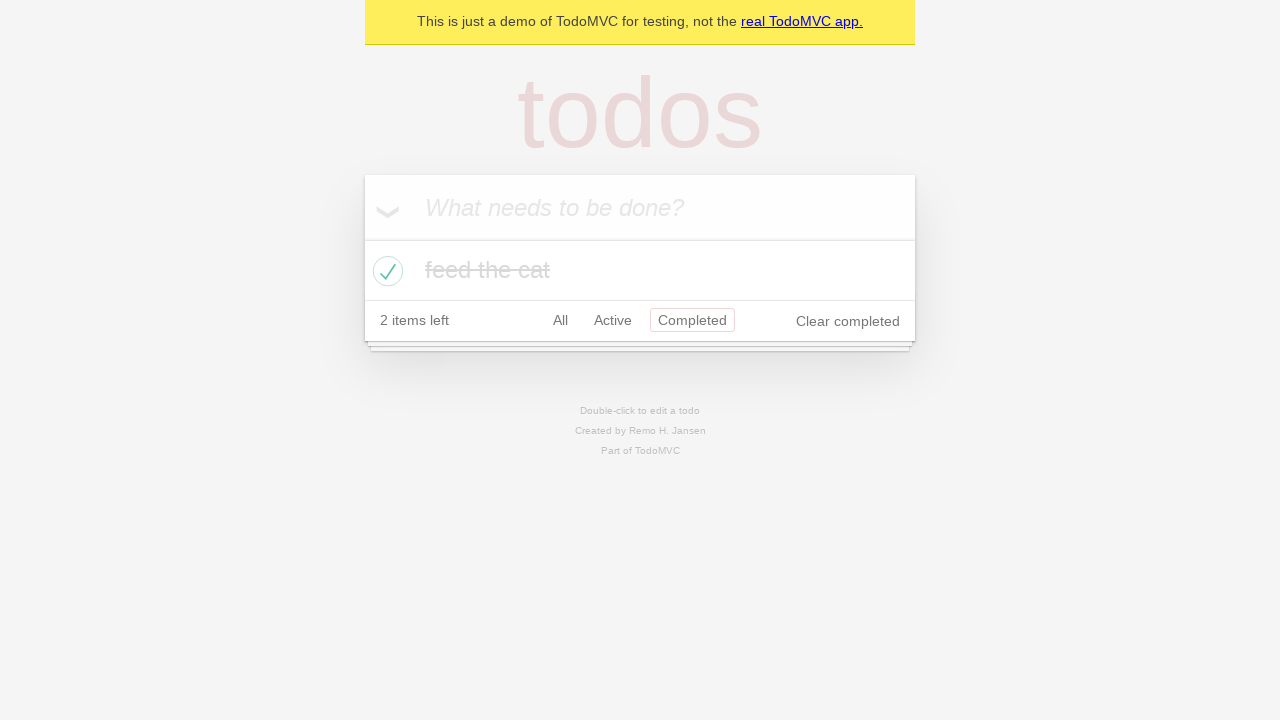

Navigated back from 'Completed' filter
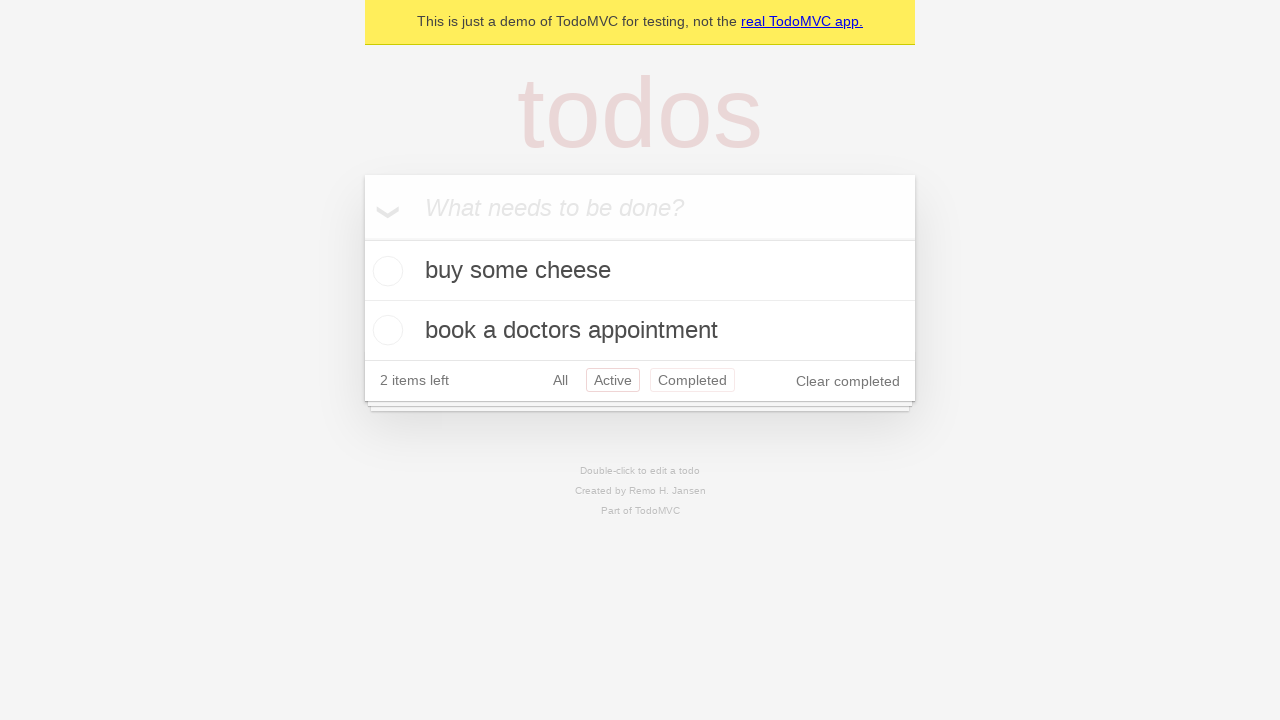

Navigated back from 'Active' filter
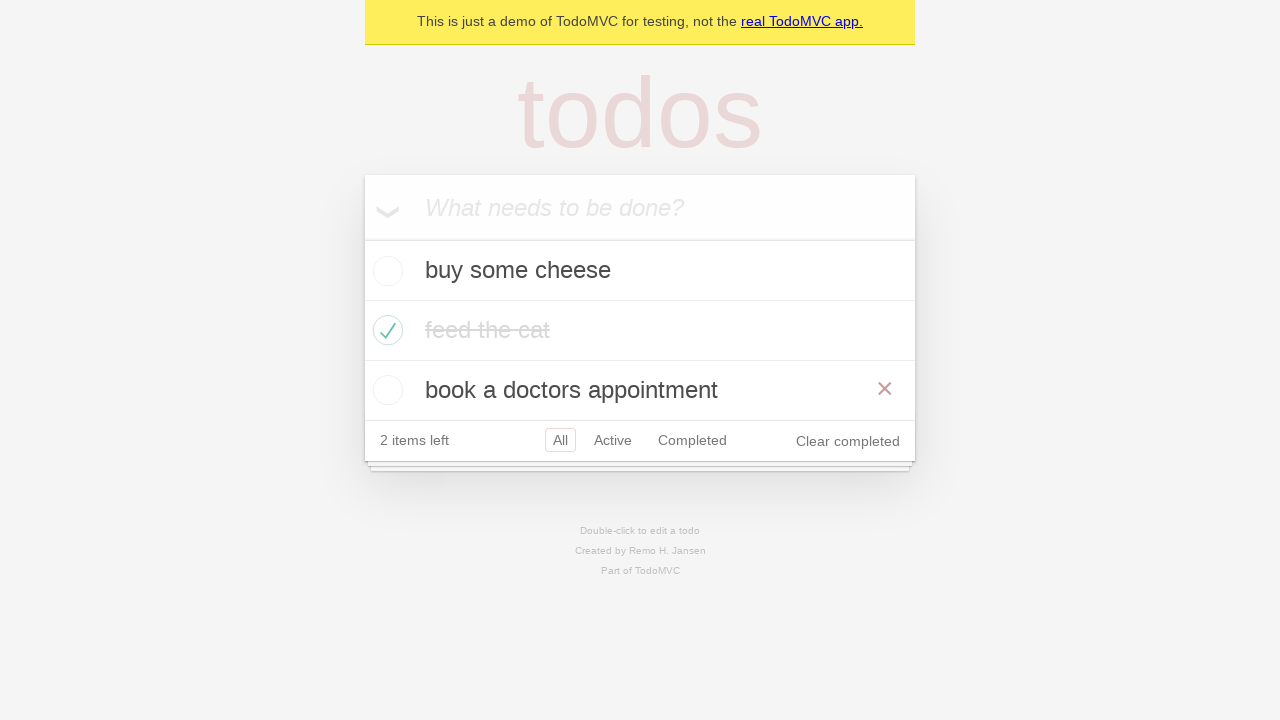

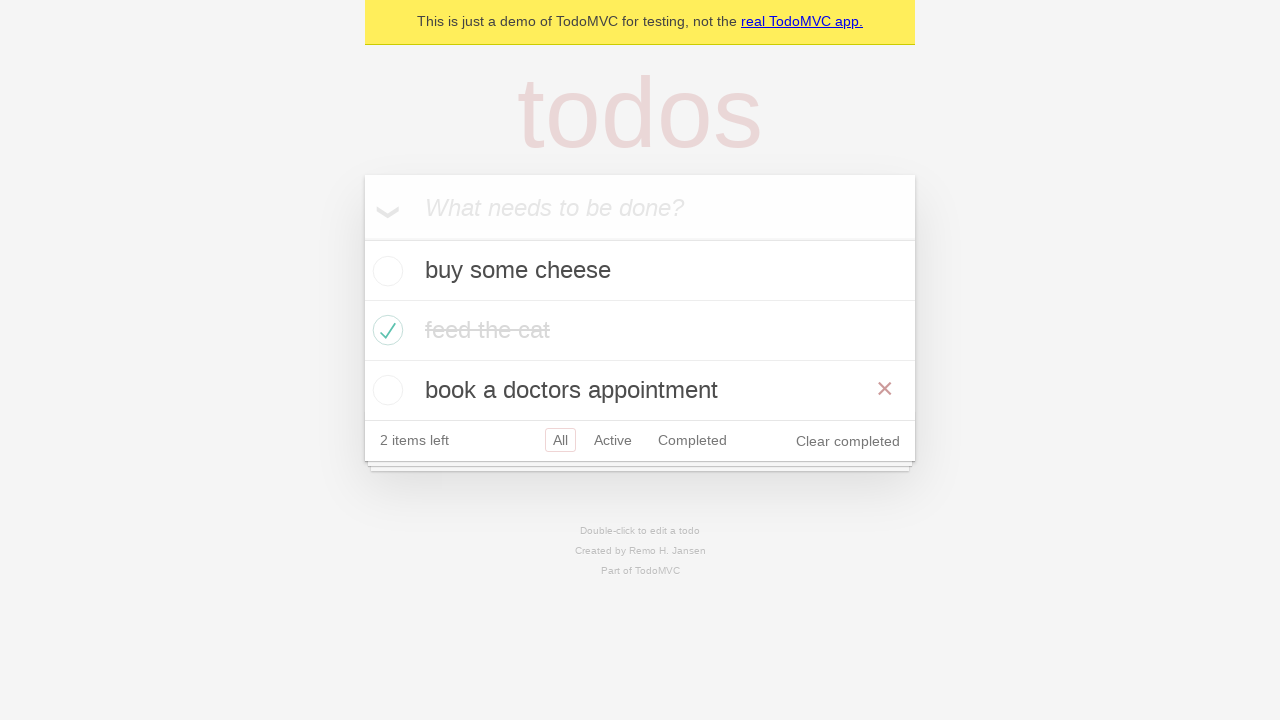